Tests navigation on the Katalon demo healthcare site by clicking the "Make Appointment" button and verifying it navigates to the login/profile page.

Starting URL: https://katalon-demo-cura.herokuapp.com/

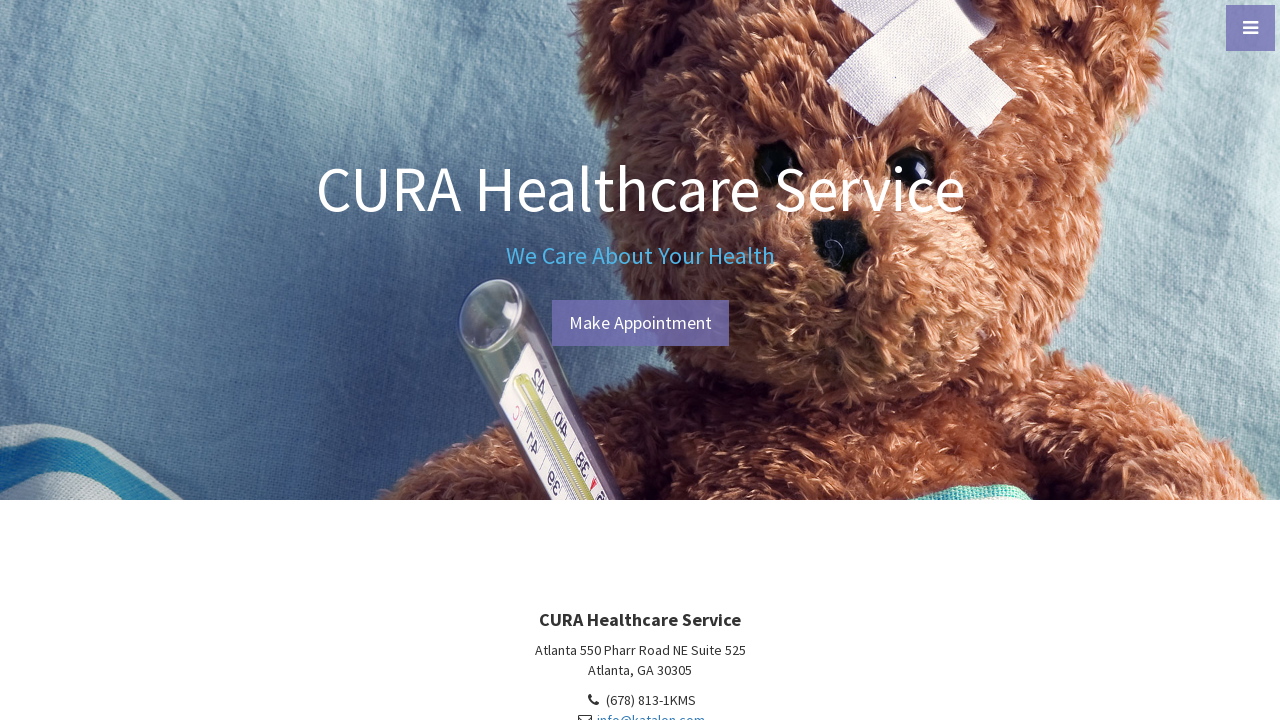

Clicked the 'Make Appointment' button at (640, 323) on #btn-make-appointment
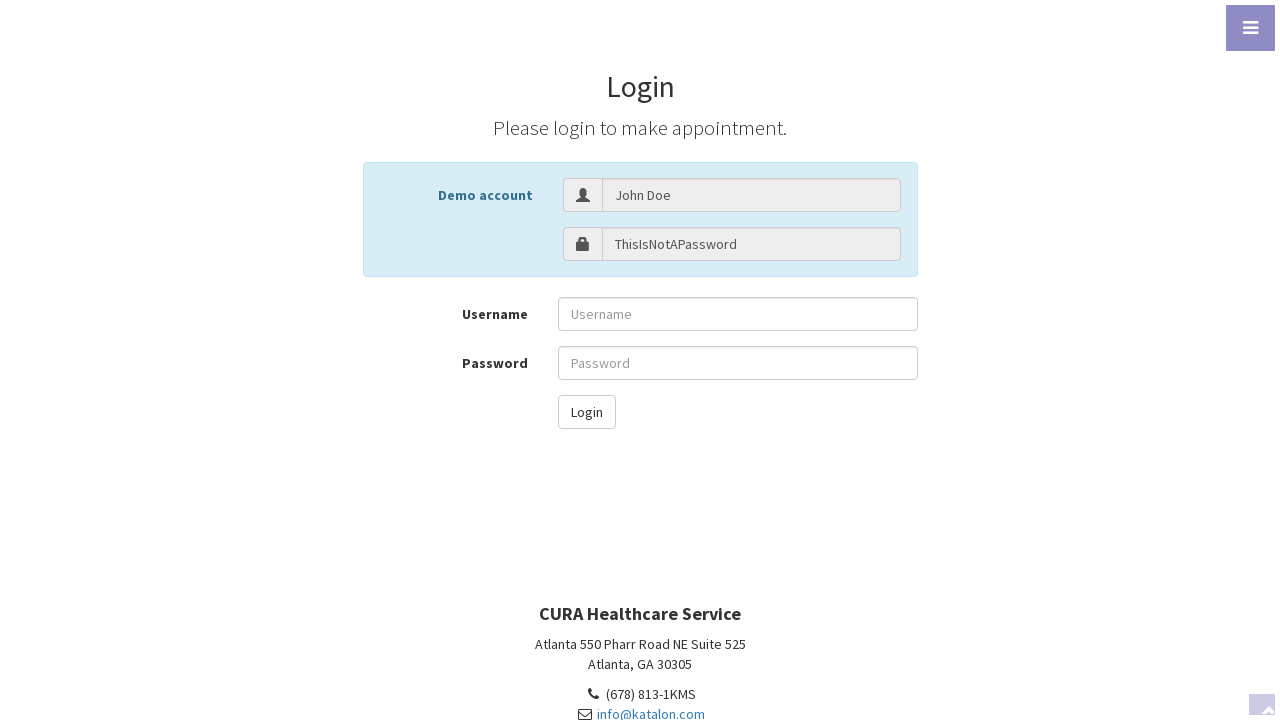

Navigated to login/profile page
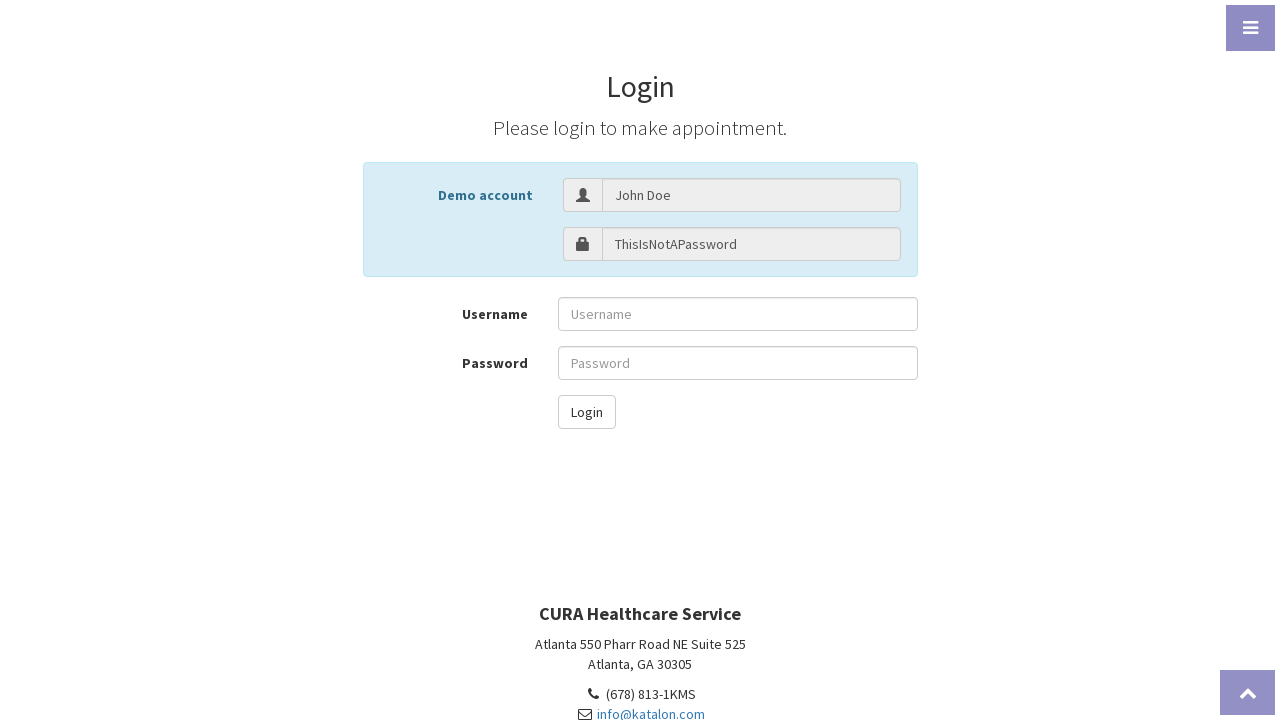

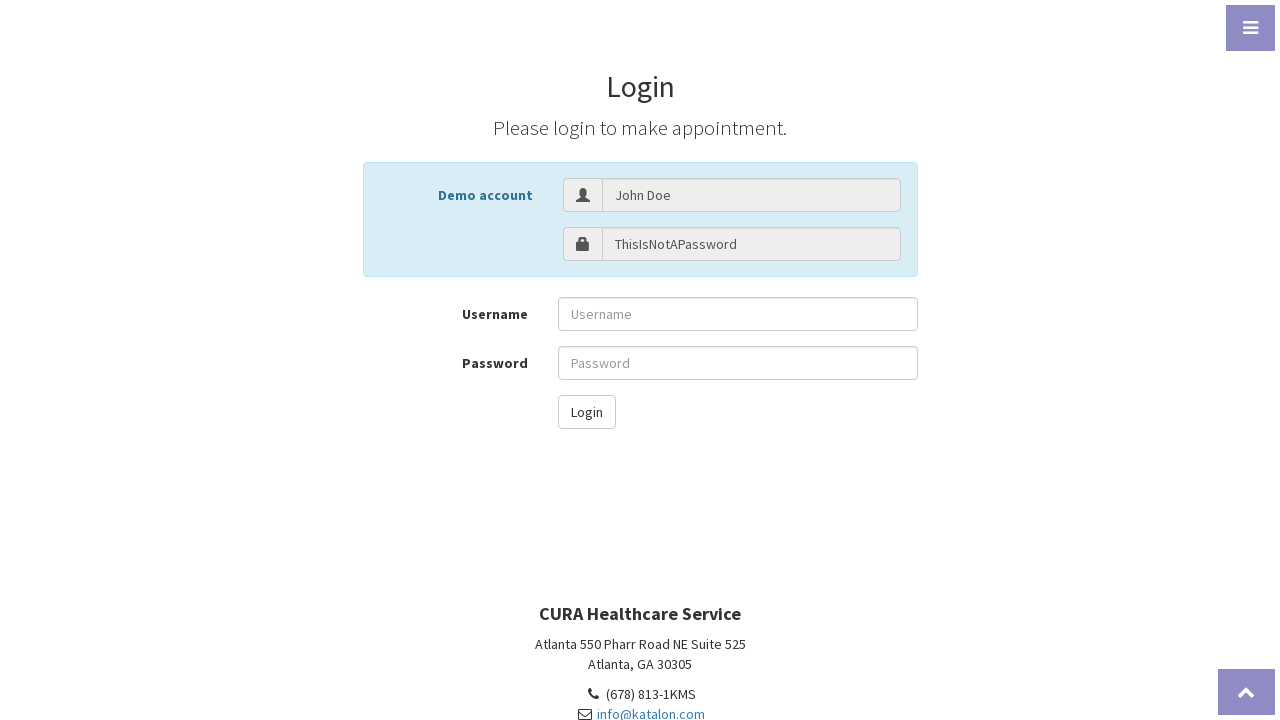